Tests the feedback form functionality on a demo banking website by navigating to the feedback page, filling out the form fields (name, email, subject, comment), and submitting the form.

Starting URL: http://zero.webappsecurity.com/

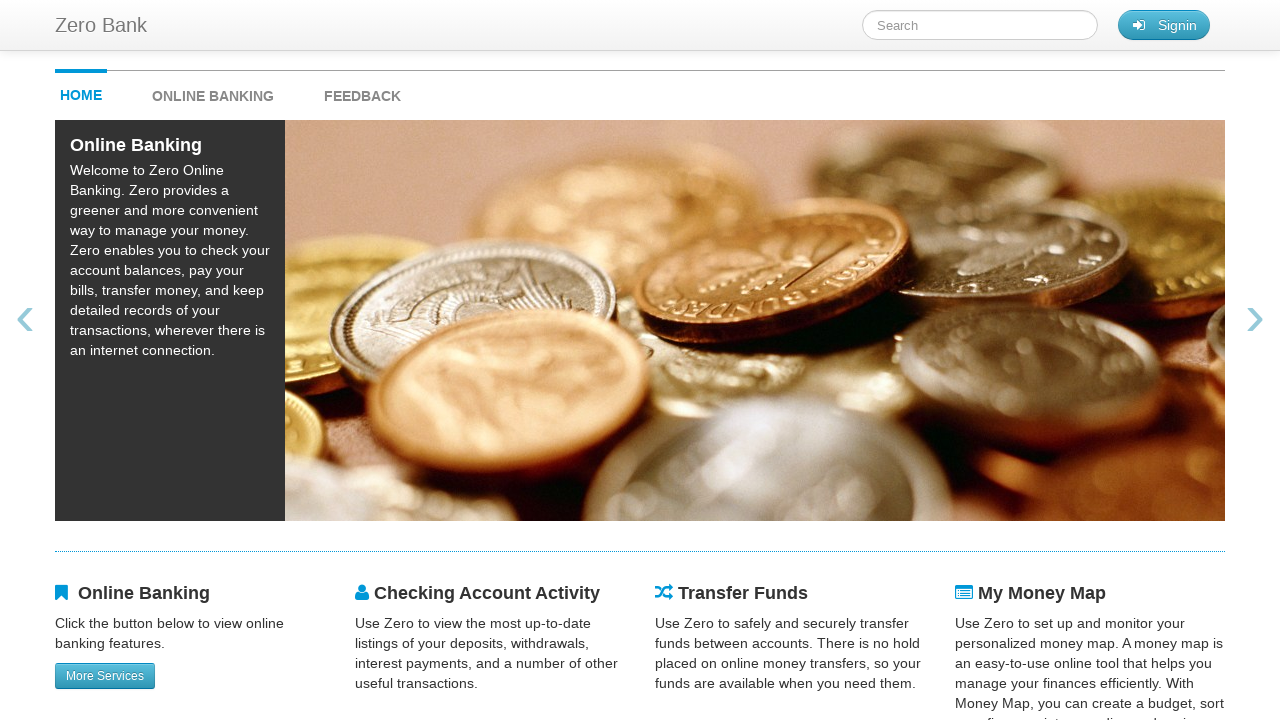

Clicked on search term field at (980, 25) on #searchTerm
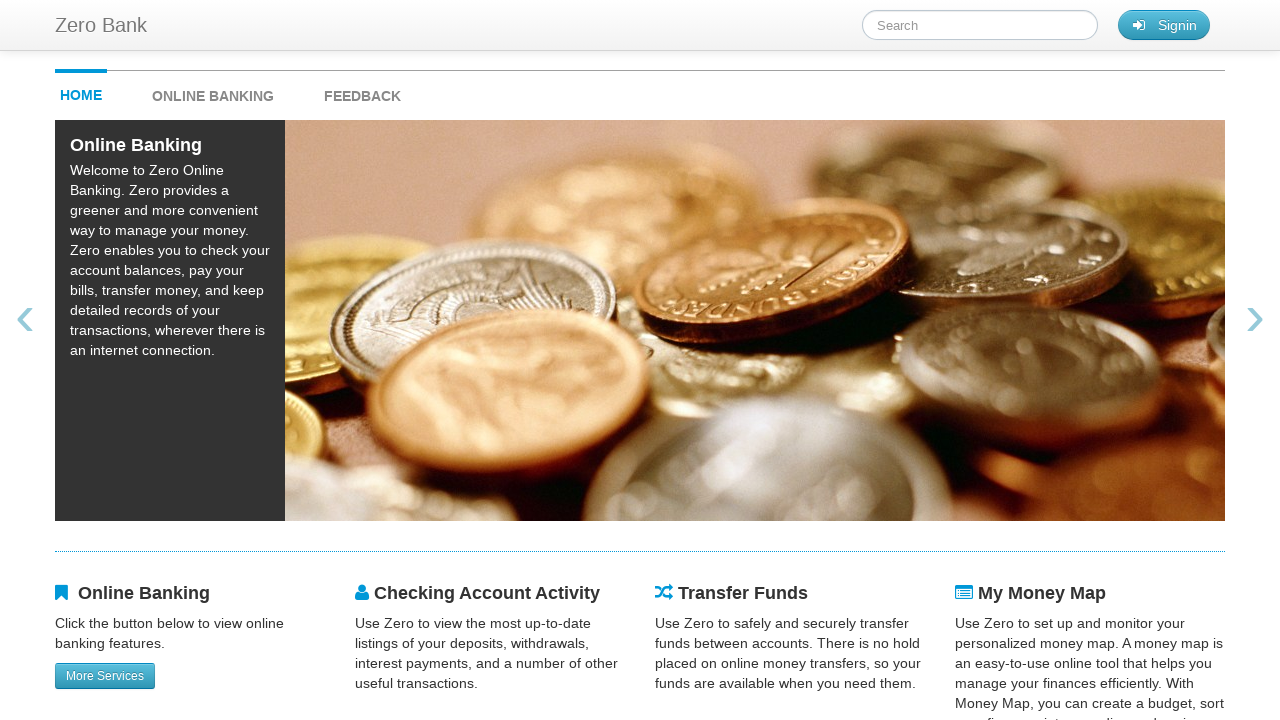

Clicked on online banking menu at (213, 90) on #onlineBankingMenu > div
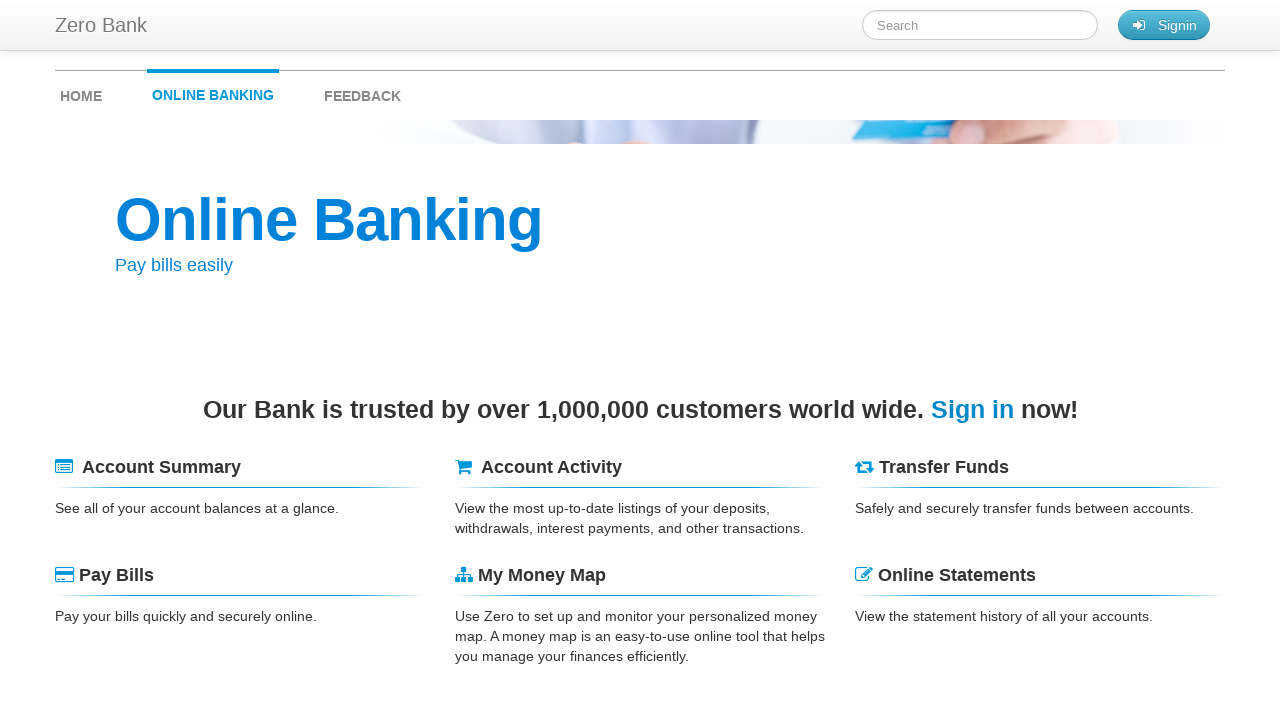

Clicked on feedback link to navigate to feedback page at (362, 96) on #feedback strong
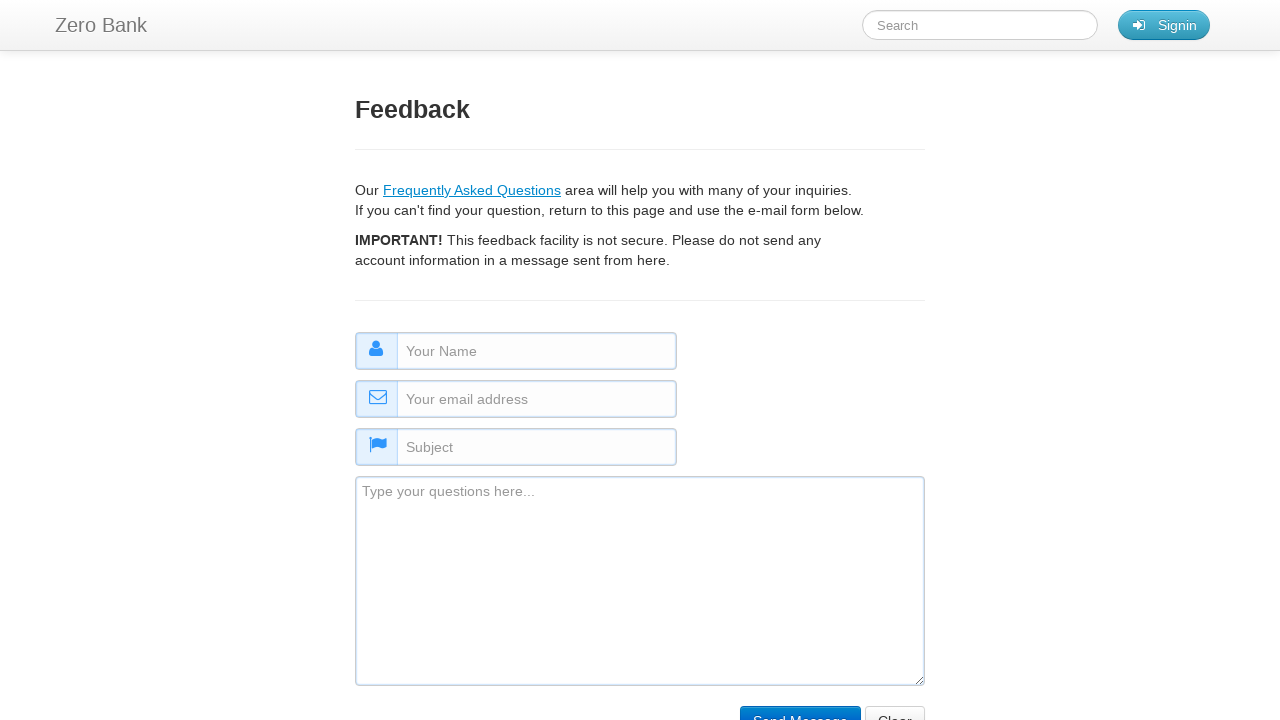

Clicked on name field at (516, 351) on #name
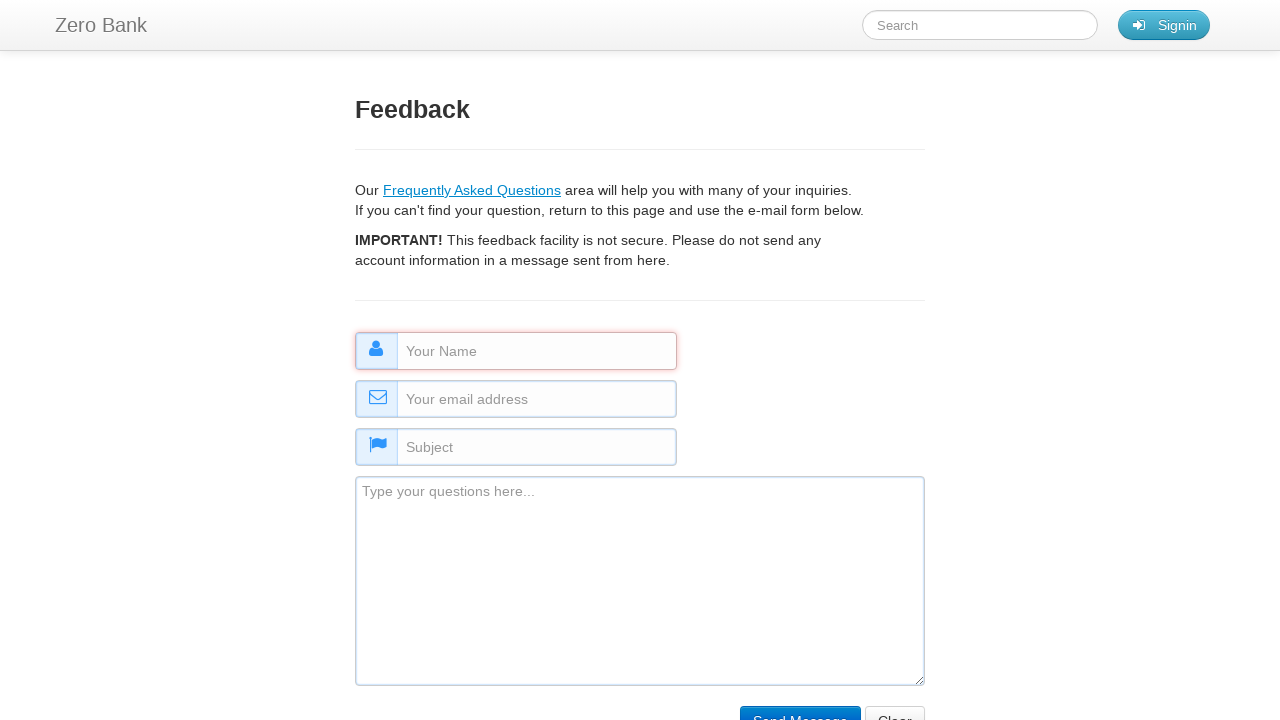

Filled name field with 'JohnDoe' on #name
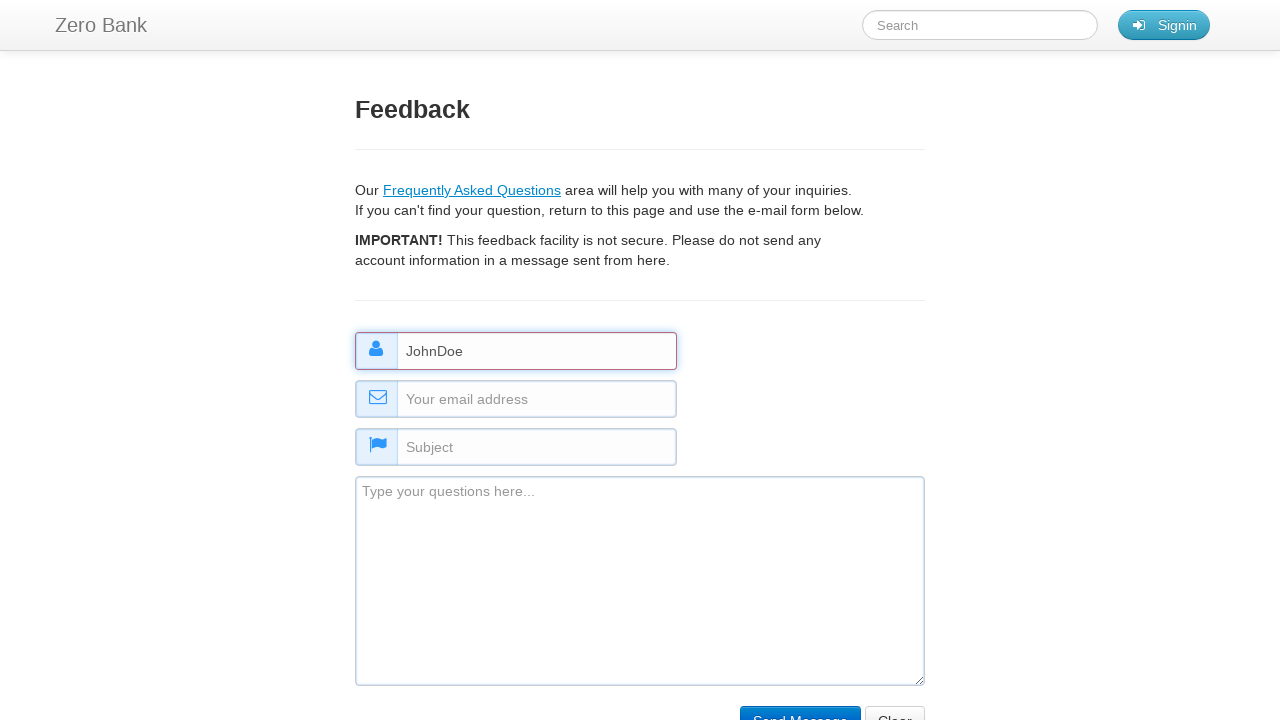

Clicked on email field at (516, 399) on #email
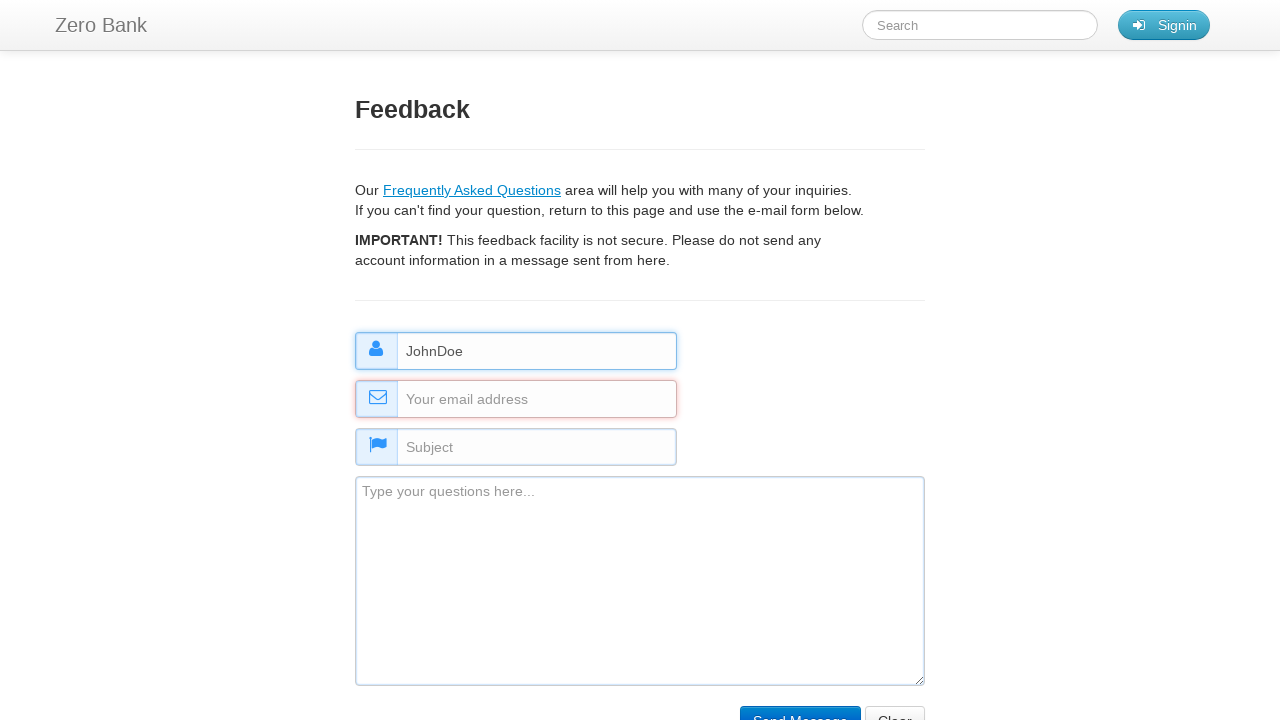

Filled email field with 'johndoe123@testmail.com' on #email
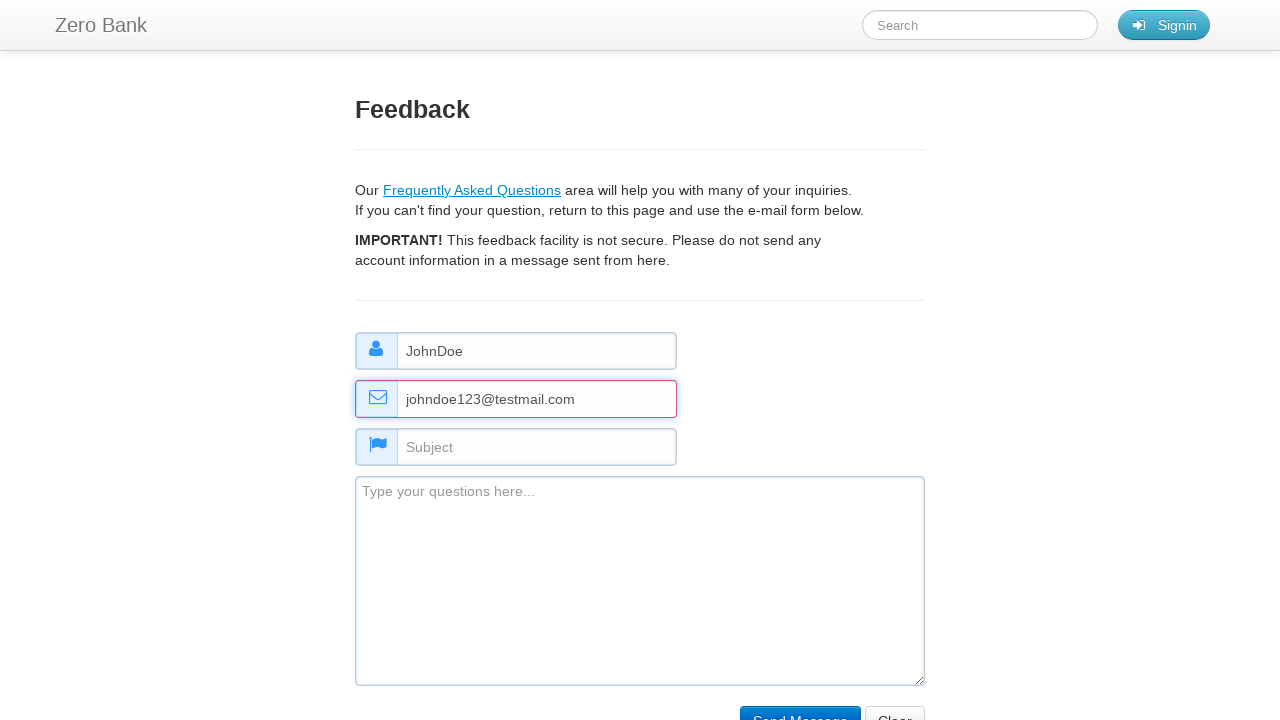

Clicked on subject field at (516, 447) on #subject
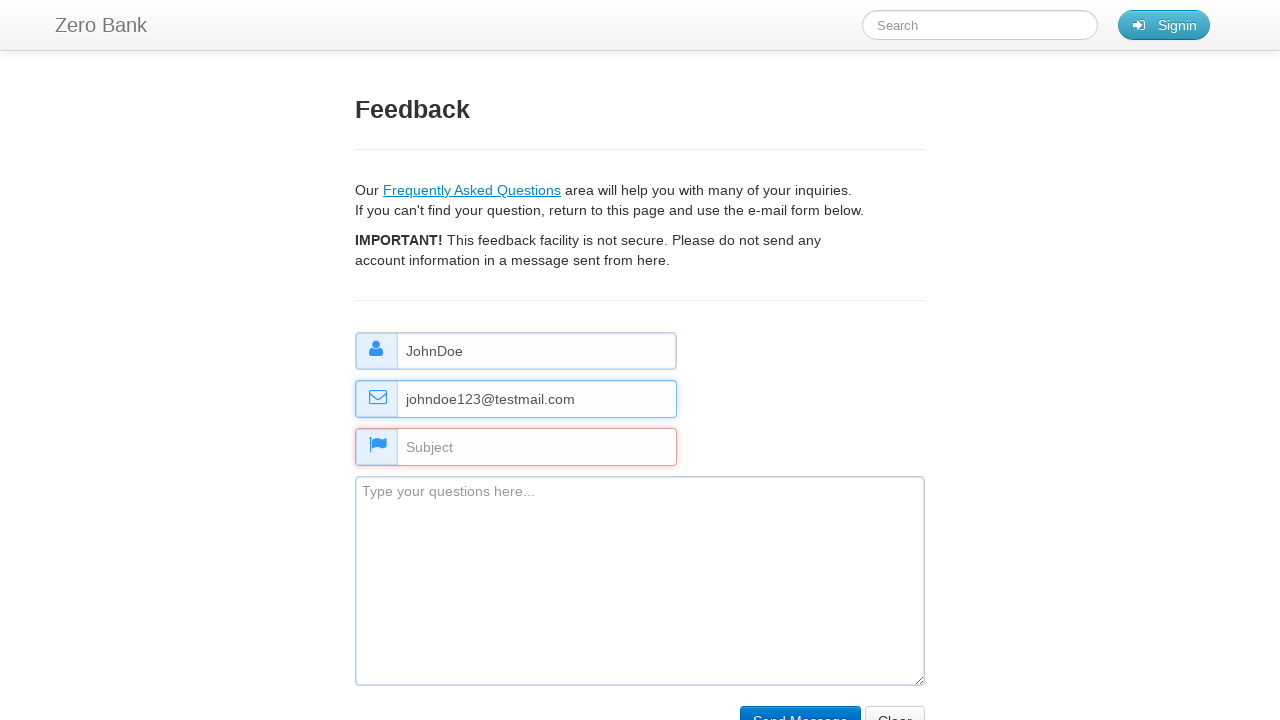

Filled subject field with 'Account Inquiry' on #subject
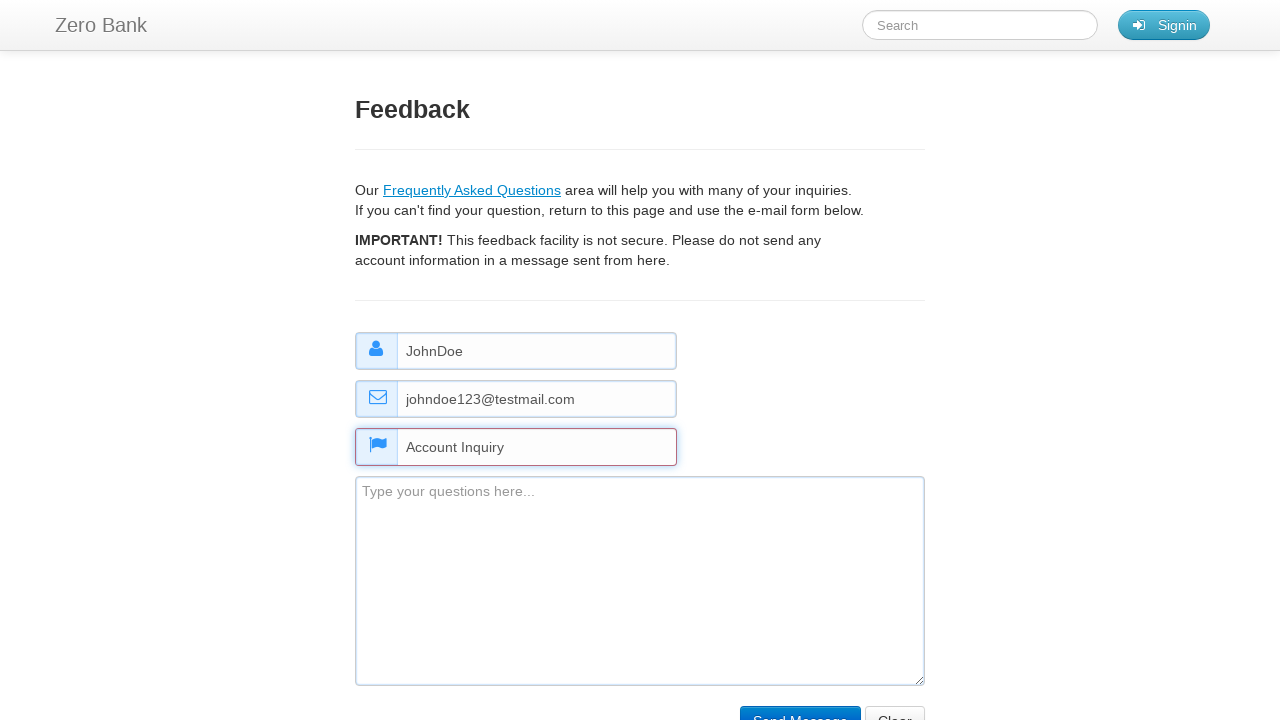

Clicked on comment field at (640, 581) on #comment
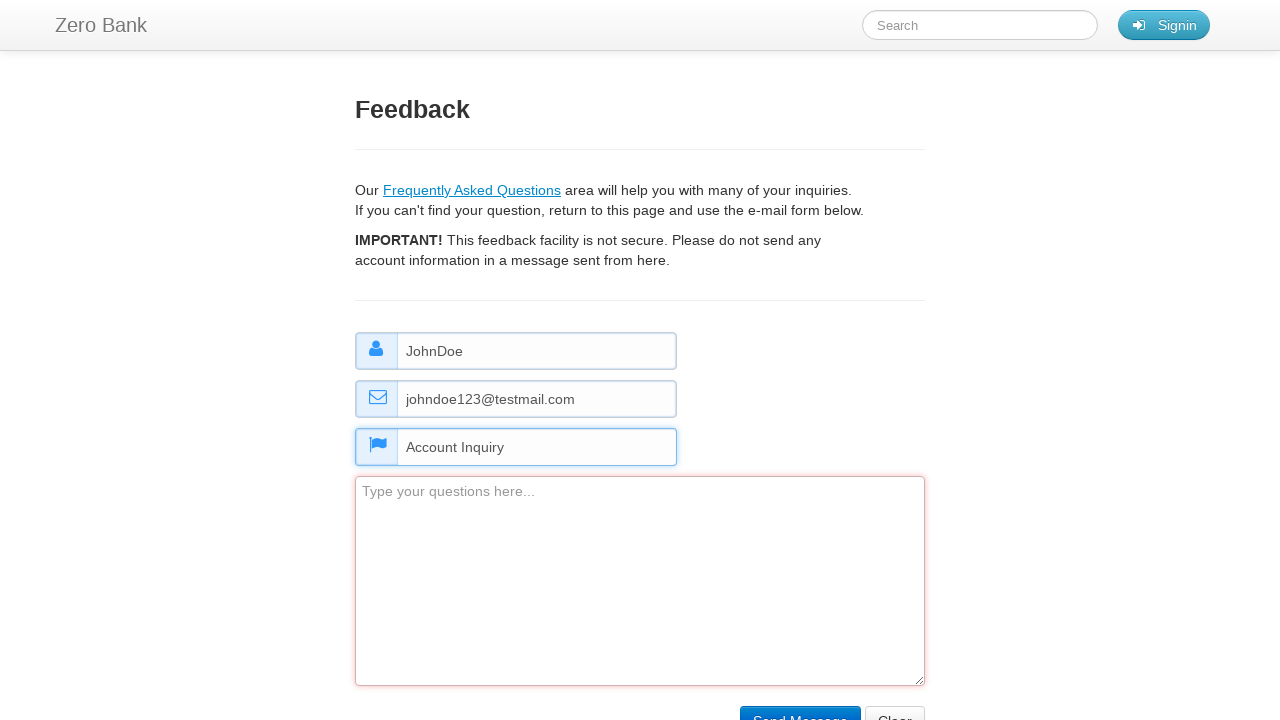

Filled comment field with account inquiry message on #comment
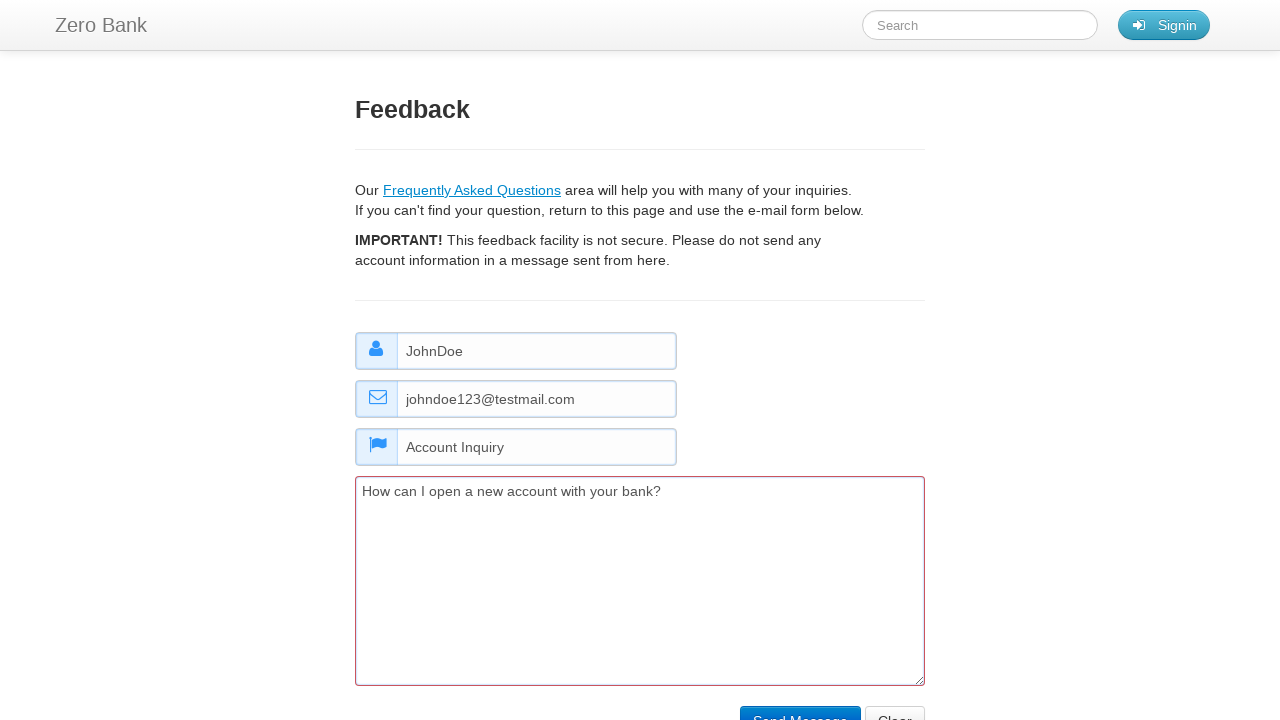

Submitted the feedback form at (800, 705) on input[name='submit']
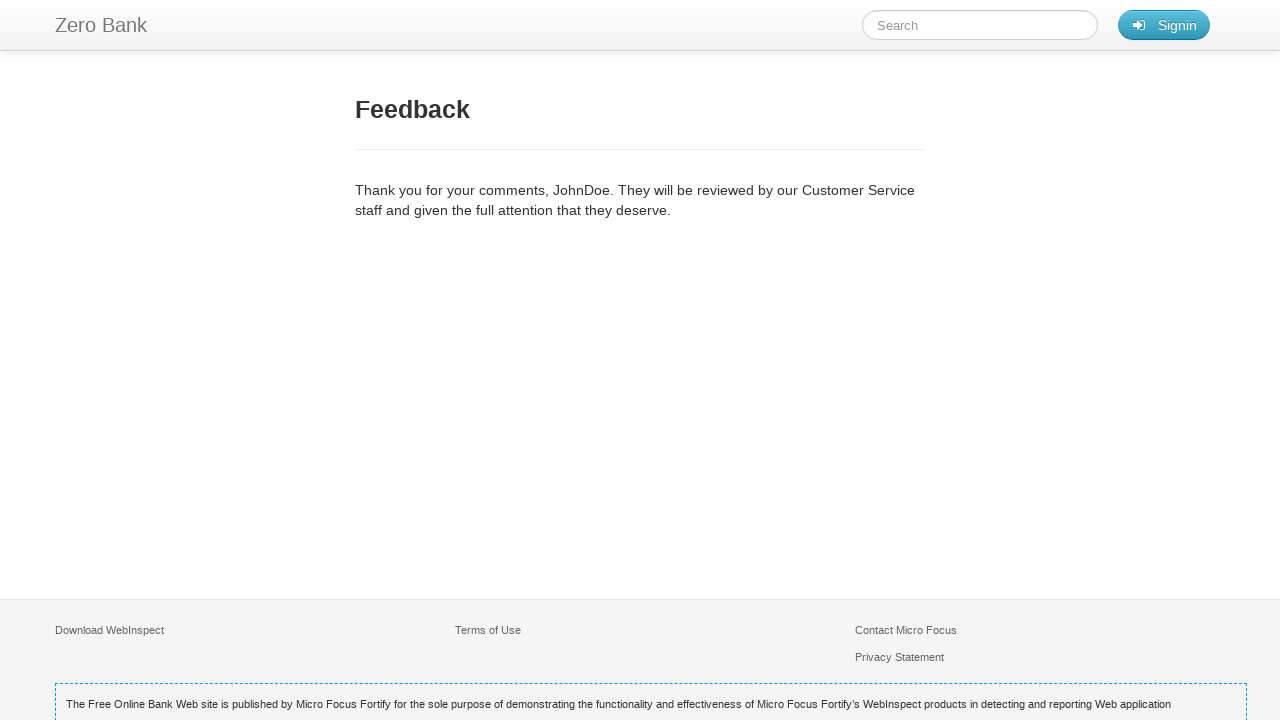

Clicked on Zero Bank link to return to homepage at (101, 25) on text=Zero Bank
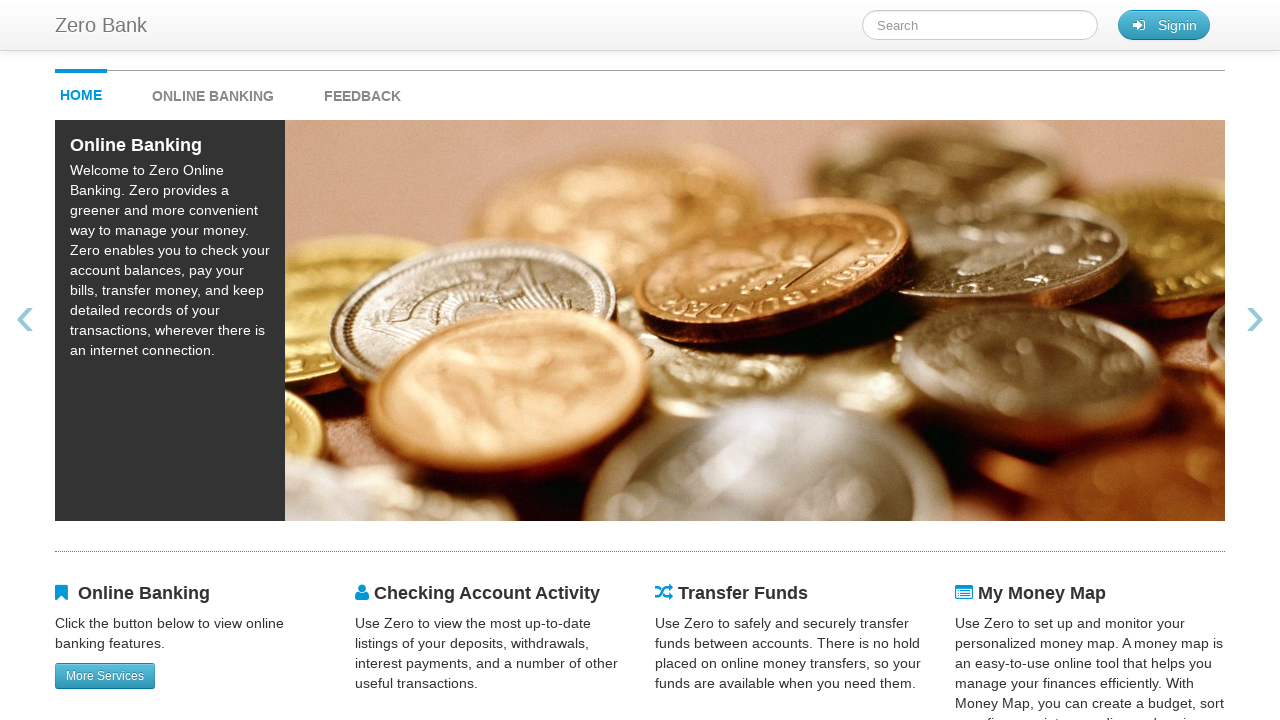

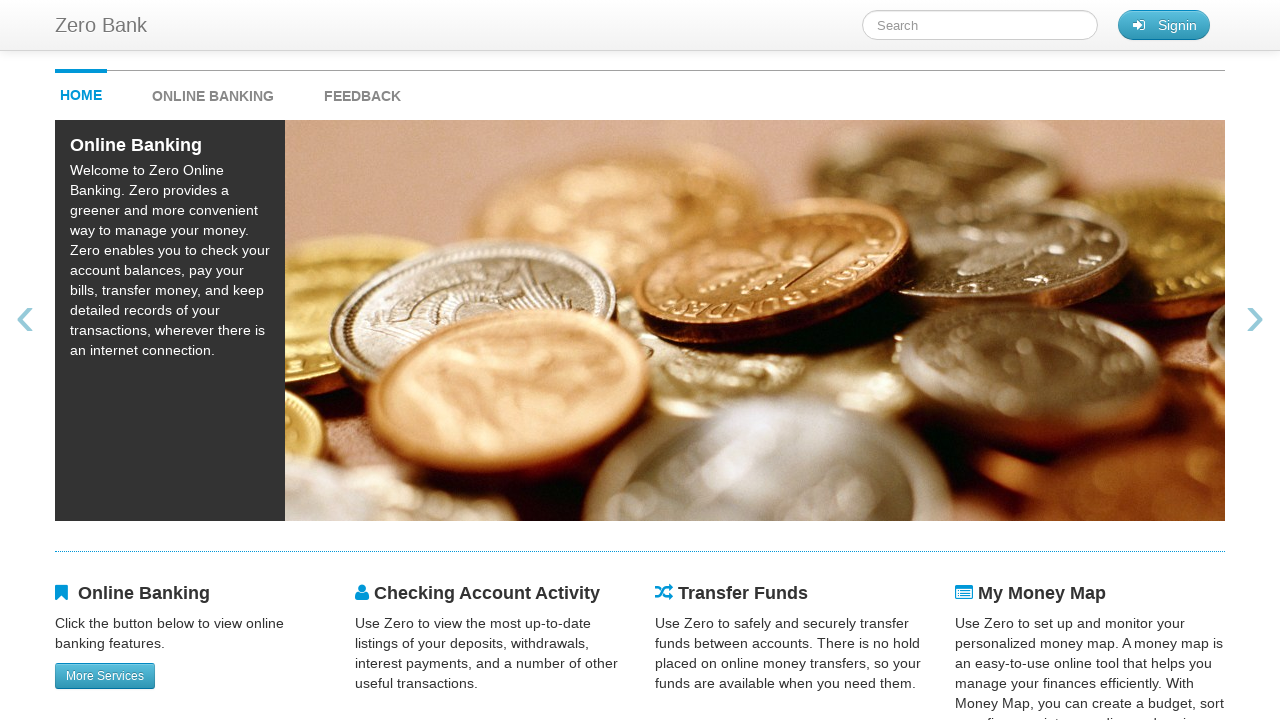